Tests the search functionality on a Georgian marketplace website by entering a search term (პური - meaning "bread" in Georgian) in the search field and submitting with Enter key.

Starting URL: https://2nabiji.ge/

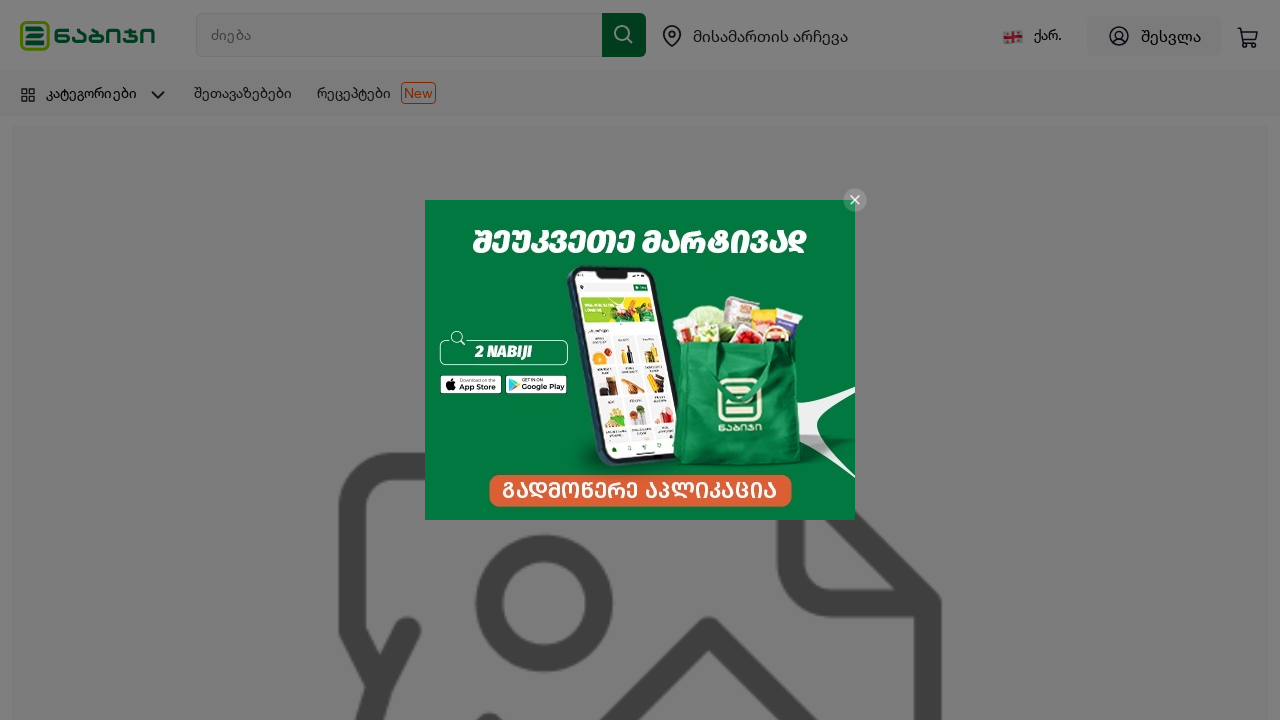

Entered search term 'პური' (bread) in the search field on #search
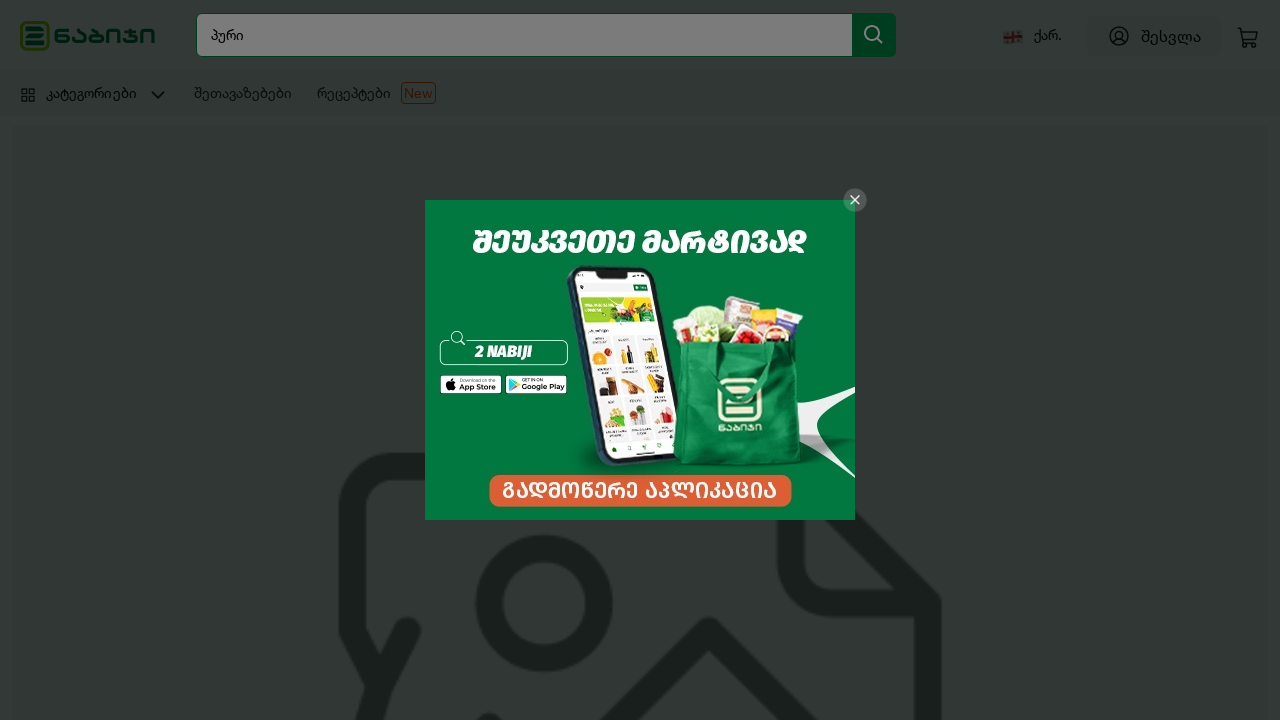

Pressed Enter to submit the search query on #search
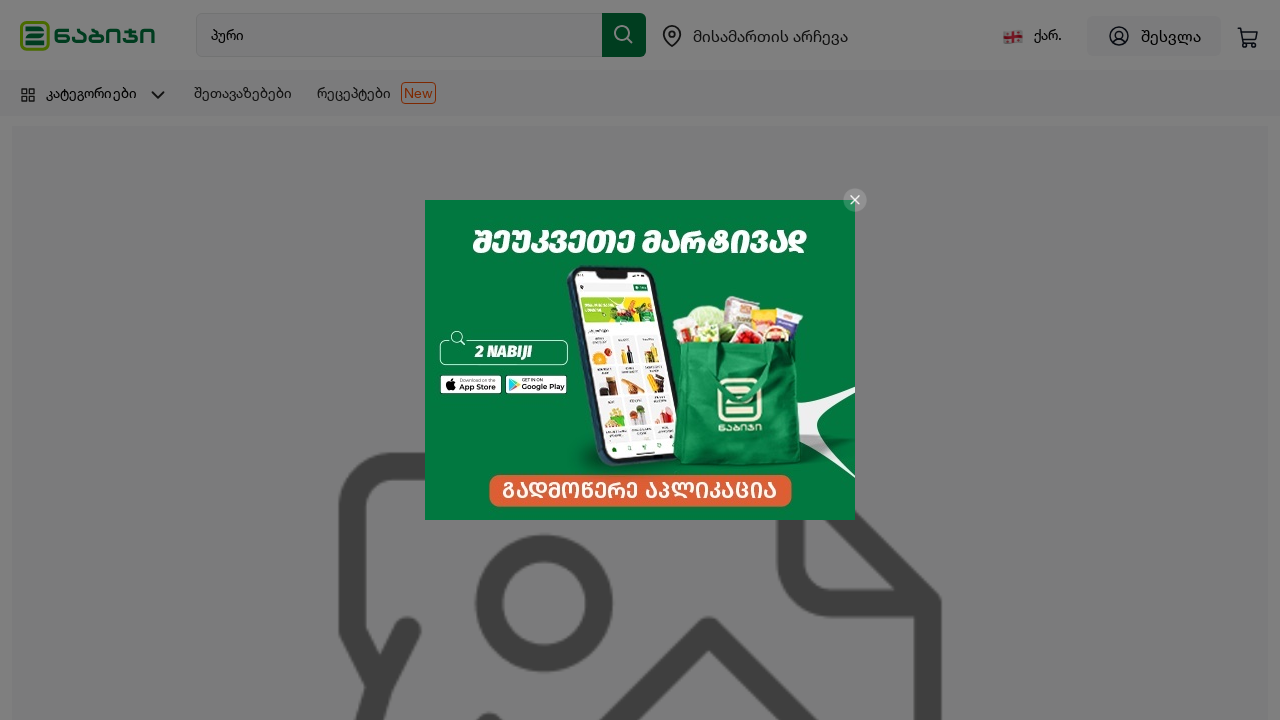

Search results page fully loaded
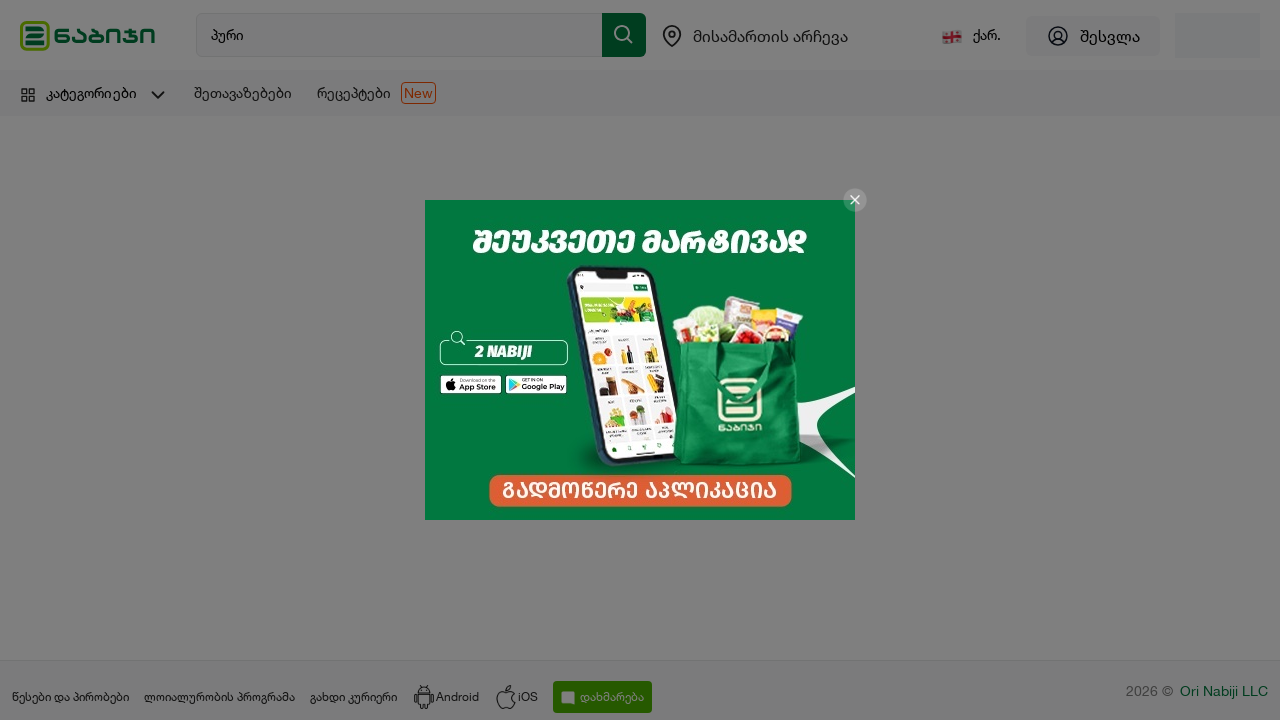

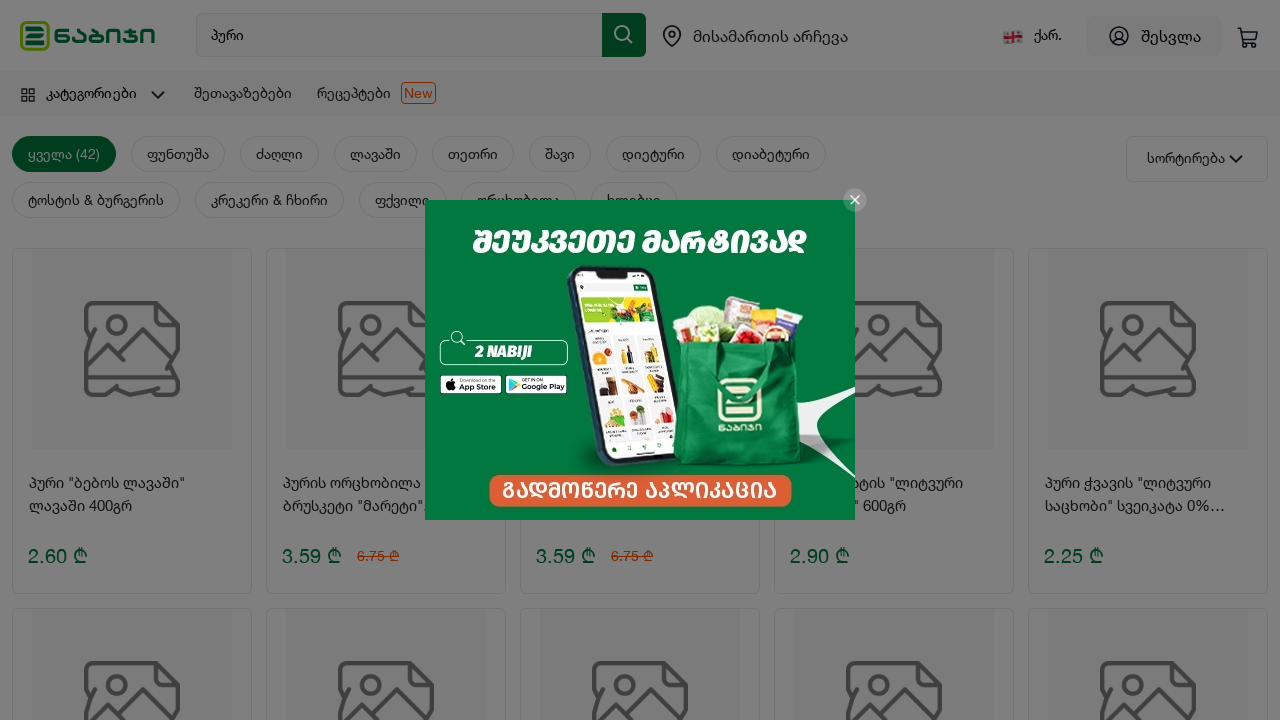